Tests mouse hover interaction by hovering over the Industries menu and then ctrl-clicking on a menu item to open in new tab

Starting URL: https://www.mphasis.com/home.html

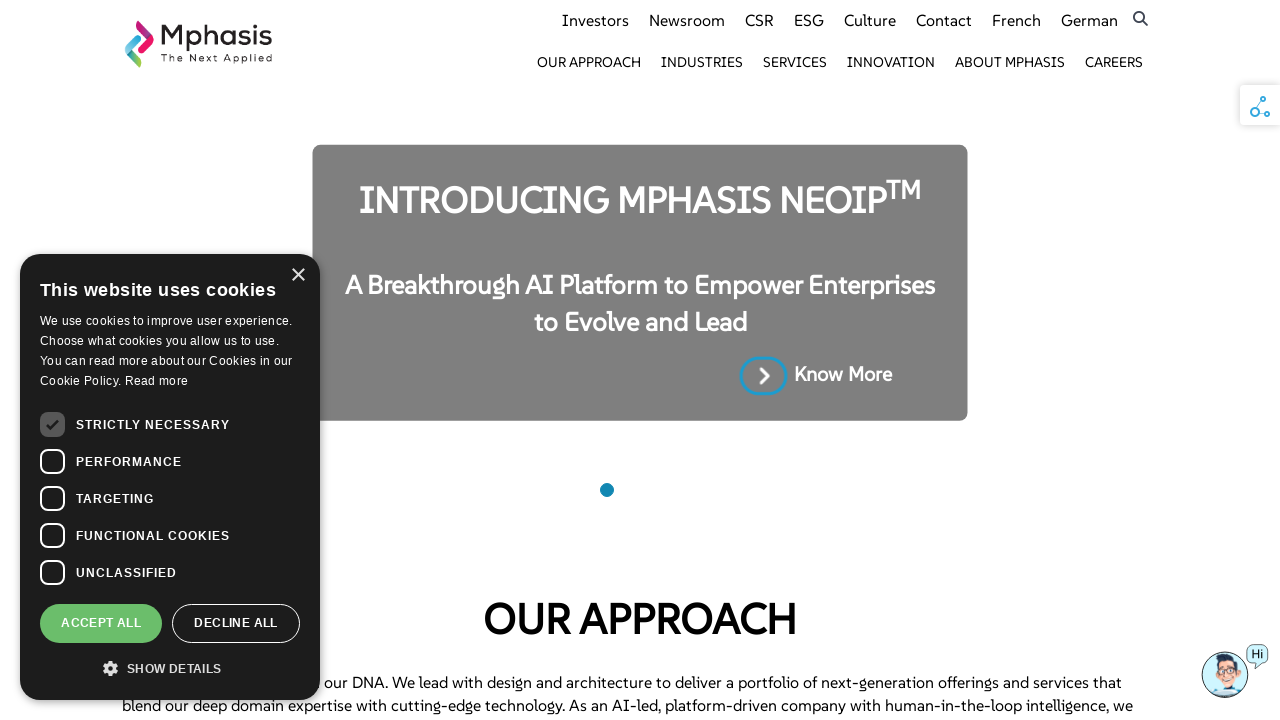

Hovered over Industries menu item at (702, 62) on xpath=//a[text()='Industries']
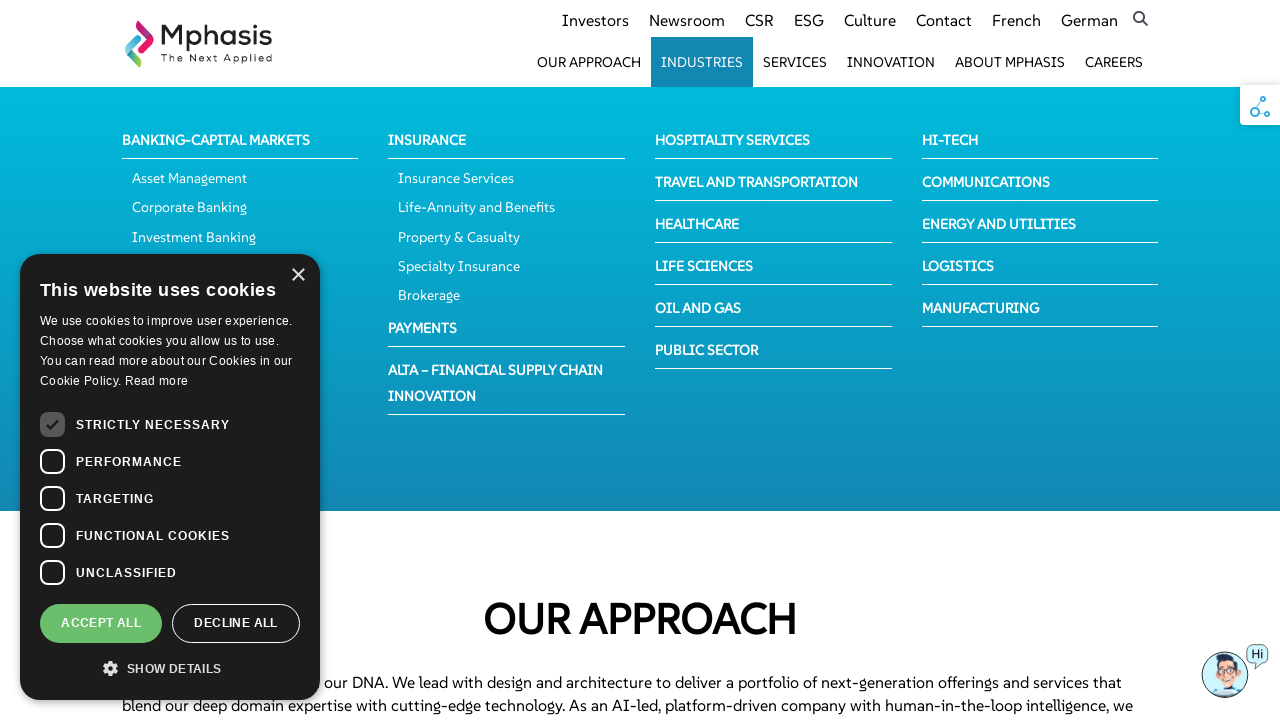

Ctrl+clicked on HealthCare menu item to open in new tab at (697, 224) on //span[text()=' HealthCare ']
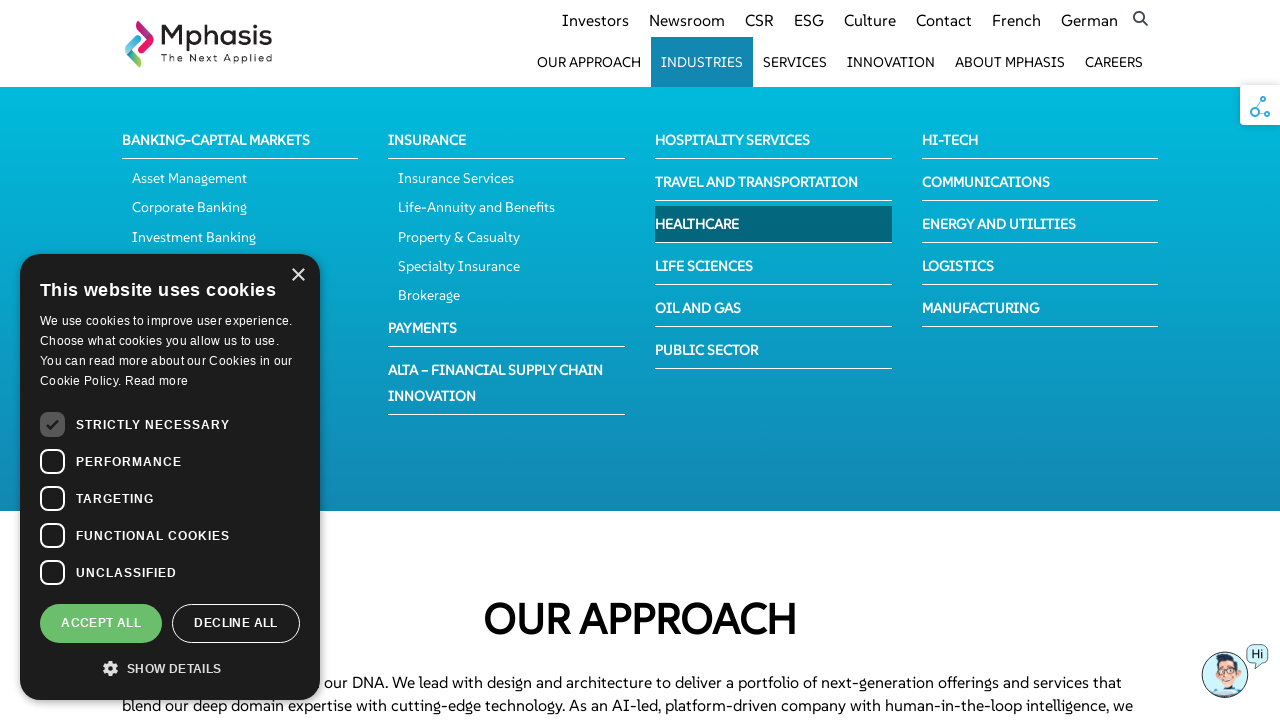

Waited 1000ms for new tab to open
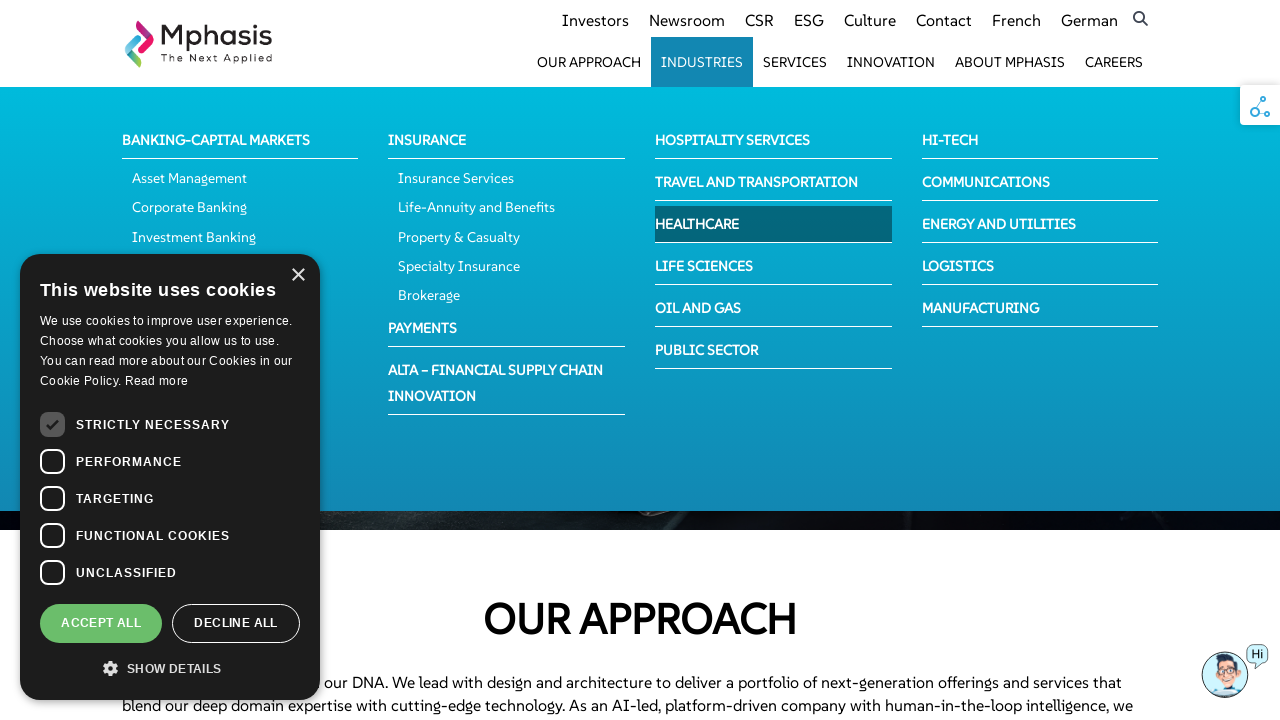

Retrieved list of open pages from context
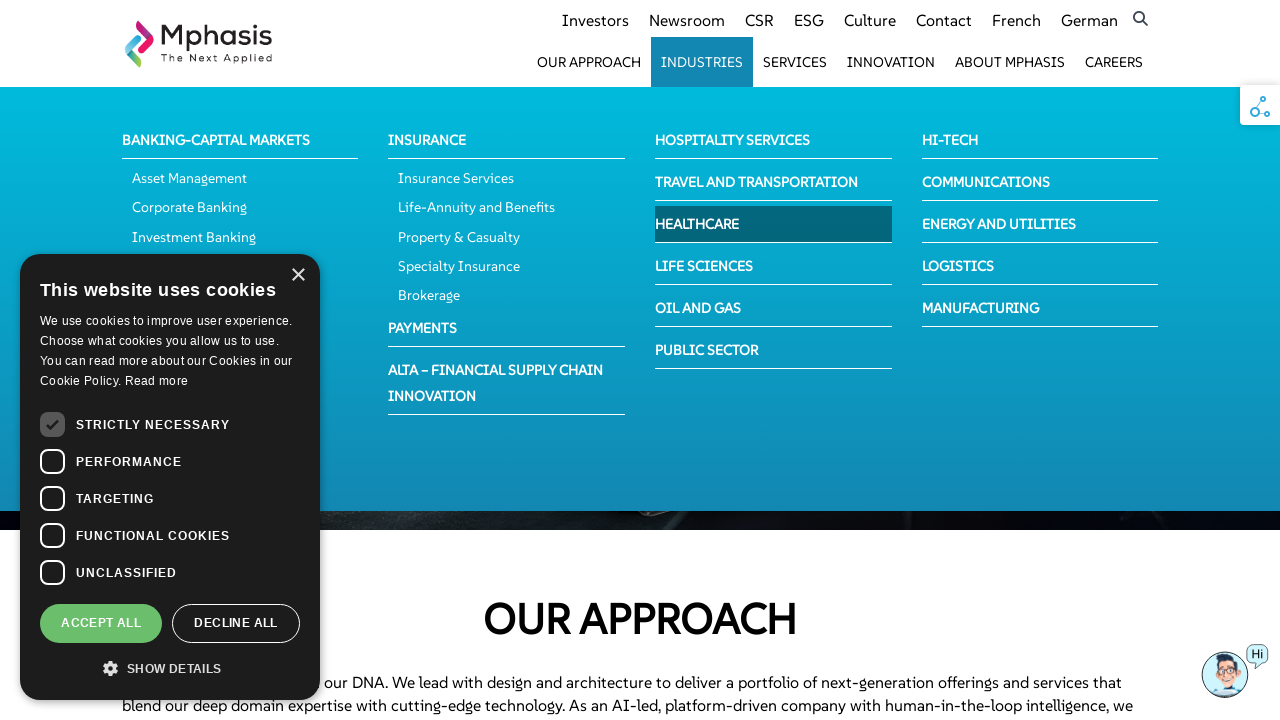

Identified new tab as second page in context
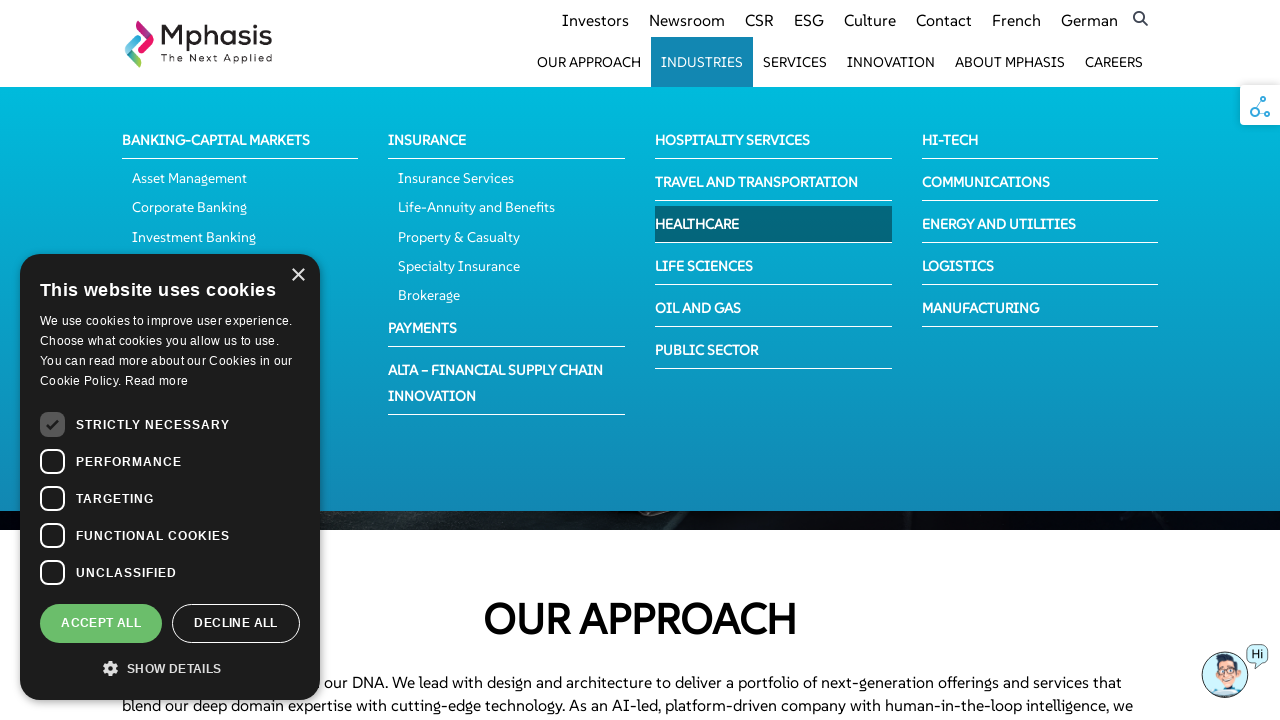

New tab loaded successfully
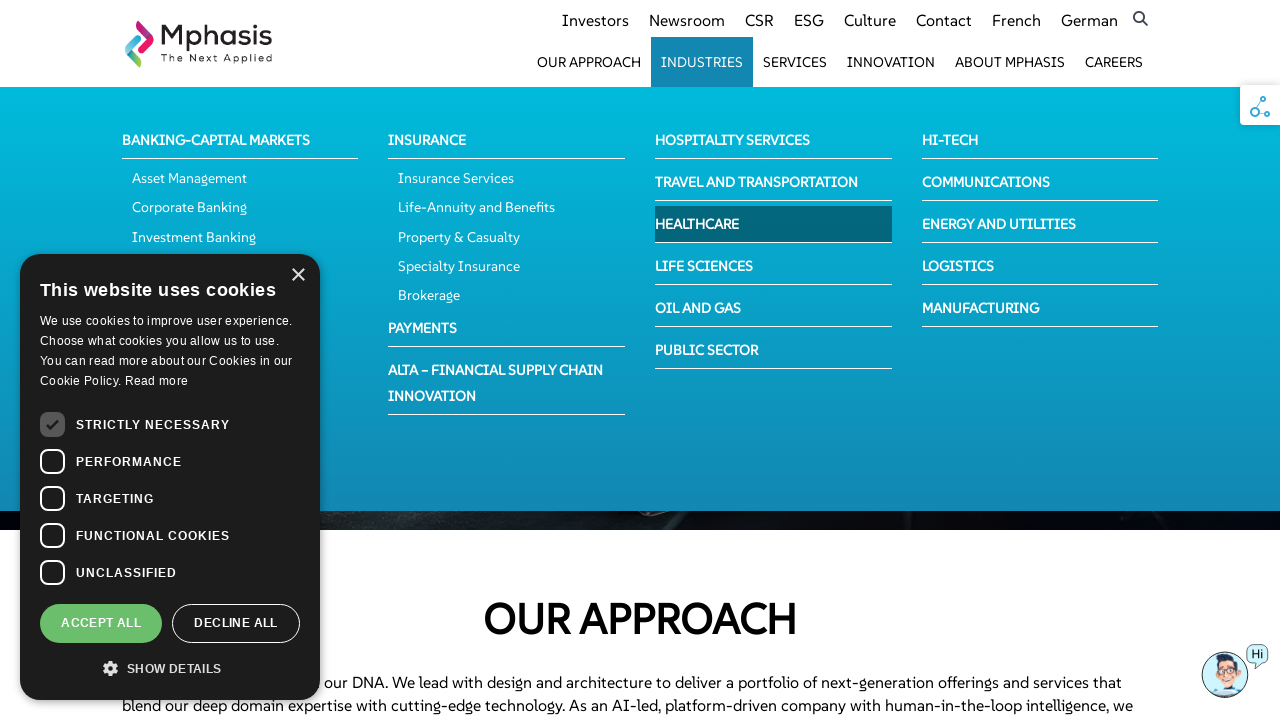

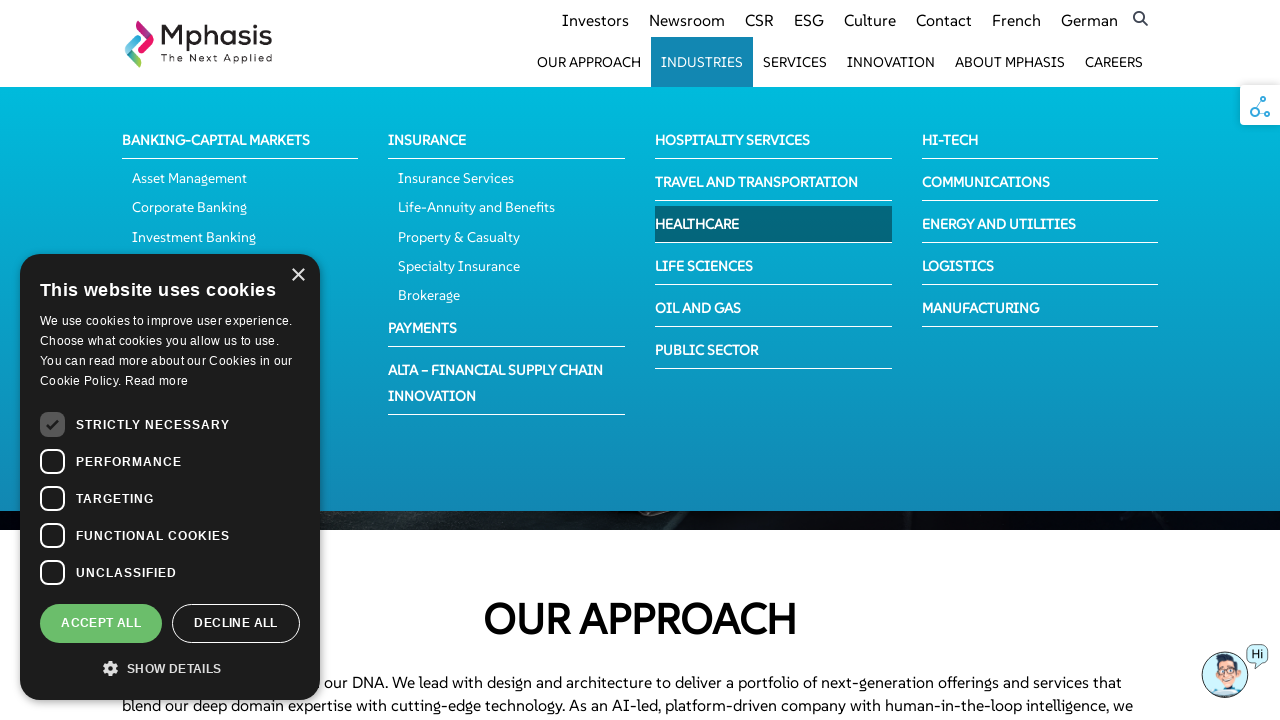